Navigates to a learning management system, clicks on "All Courses" menu item, and verifies the page title and that courses are displayed

Starting URL: https://alchemy.hguy.co/lms

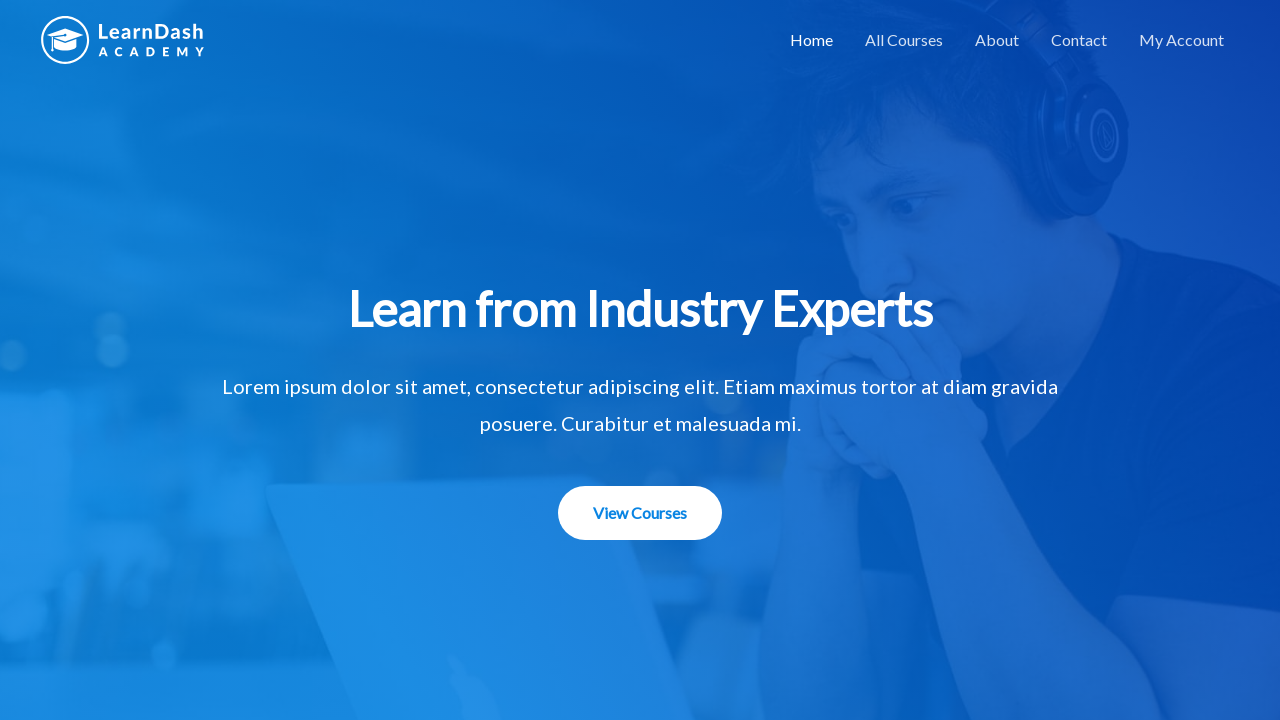

Navigated to learning management system home page
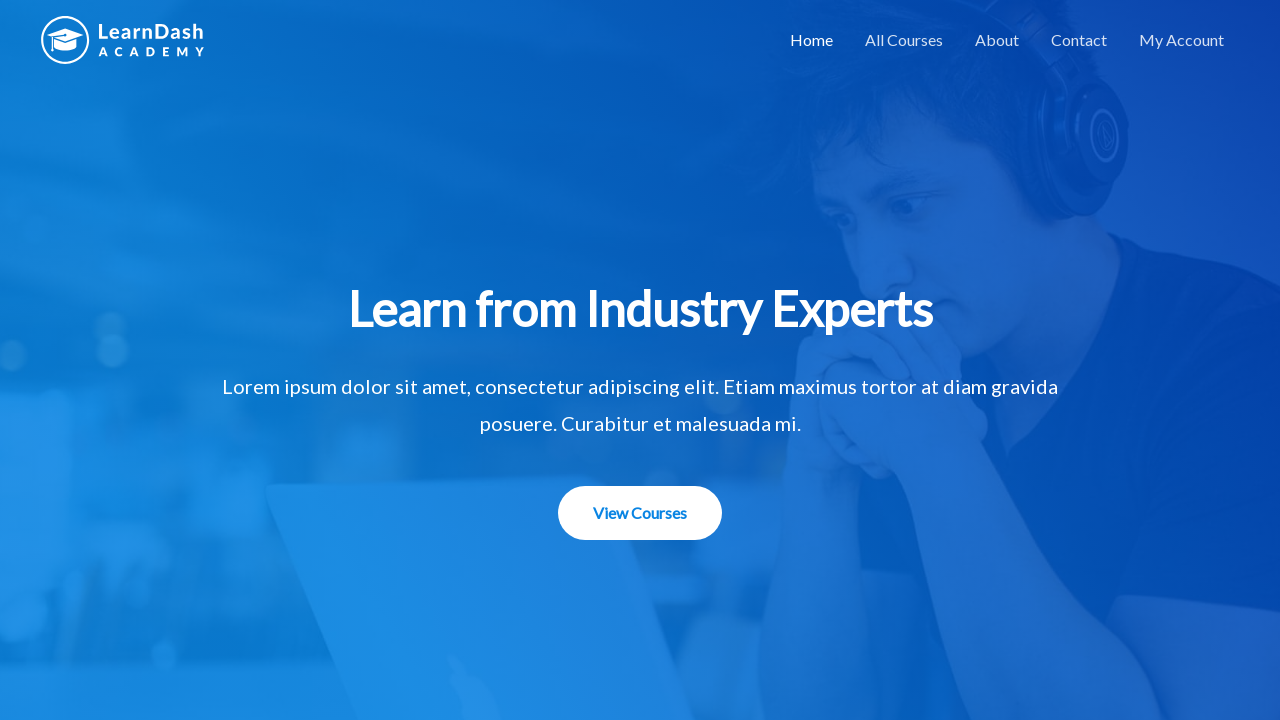

Clicked on 'All Courses' menu item at (904, 40) on a:text('All Courses')
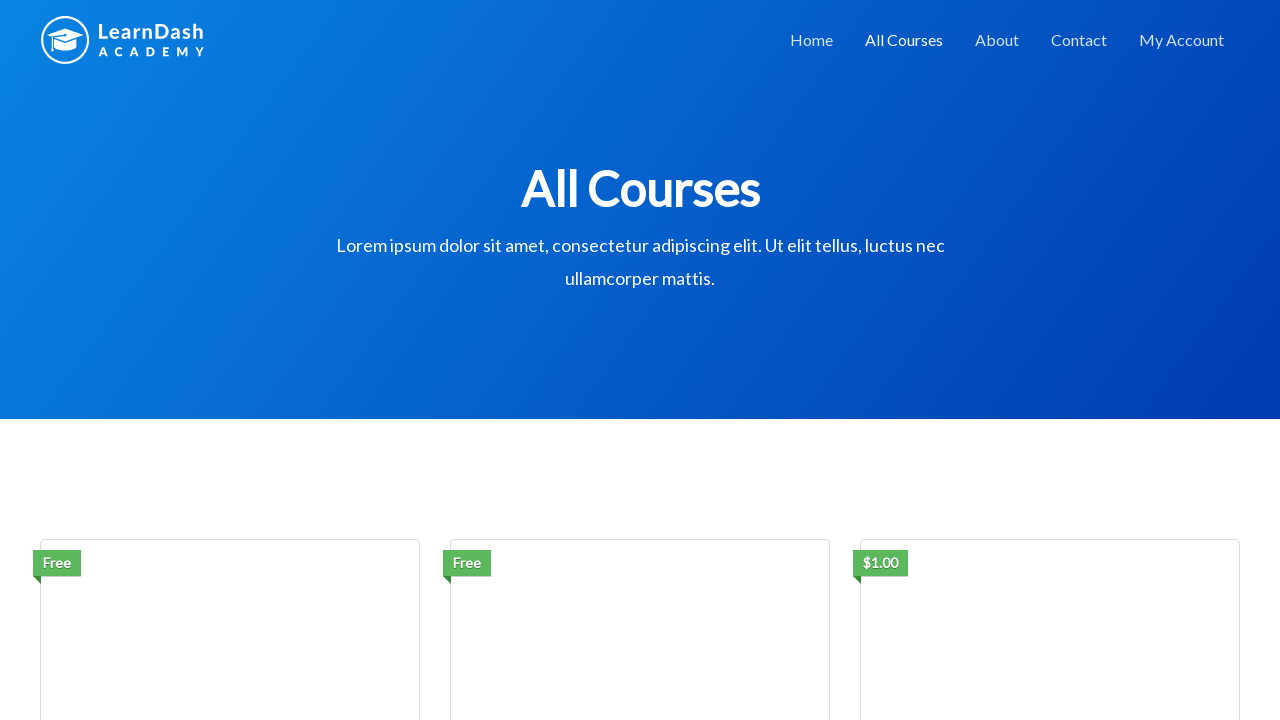

Waited for courses page to load (networkidle)
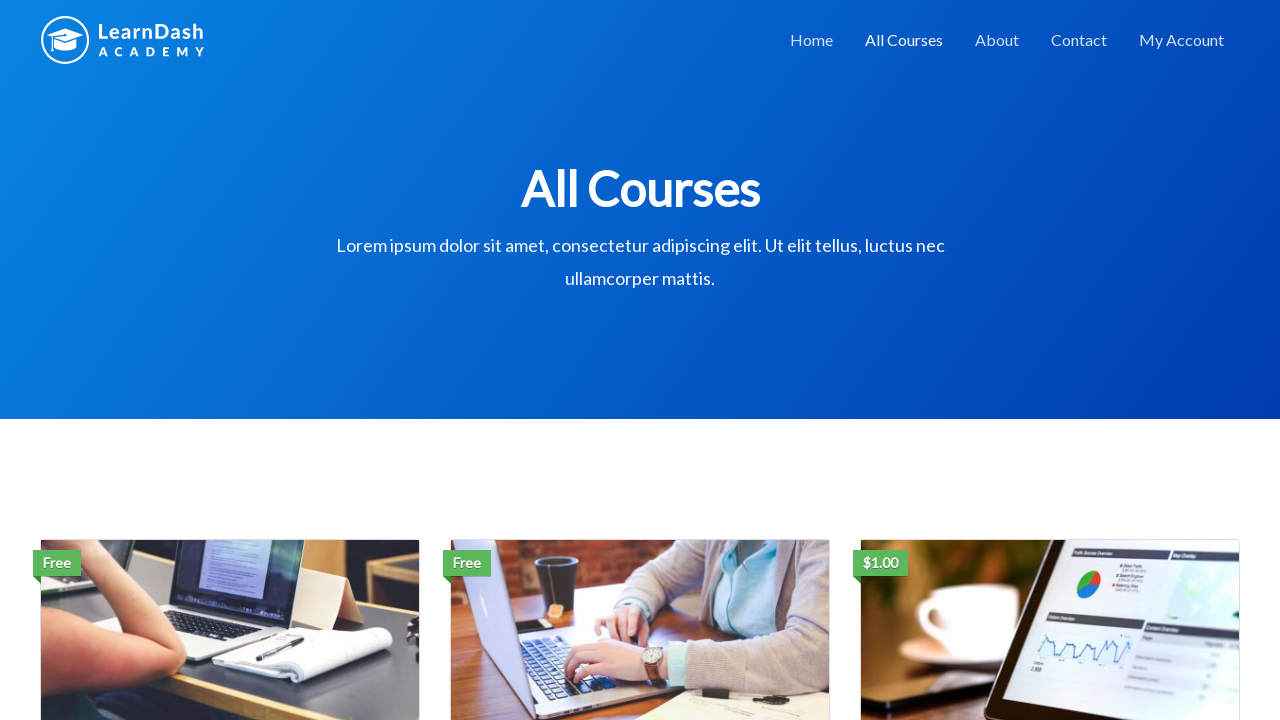

Verified page title is 'All Courses – Alchemy LMS'
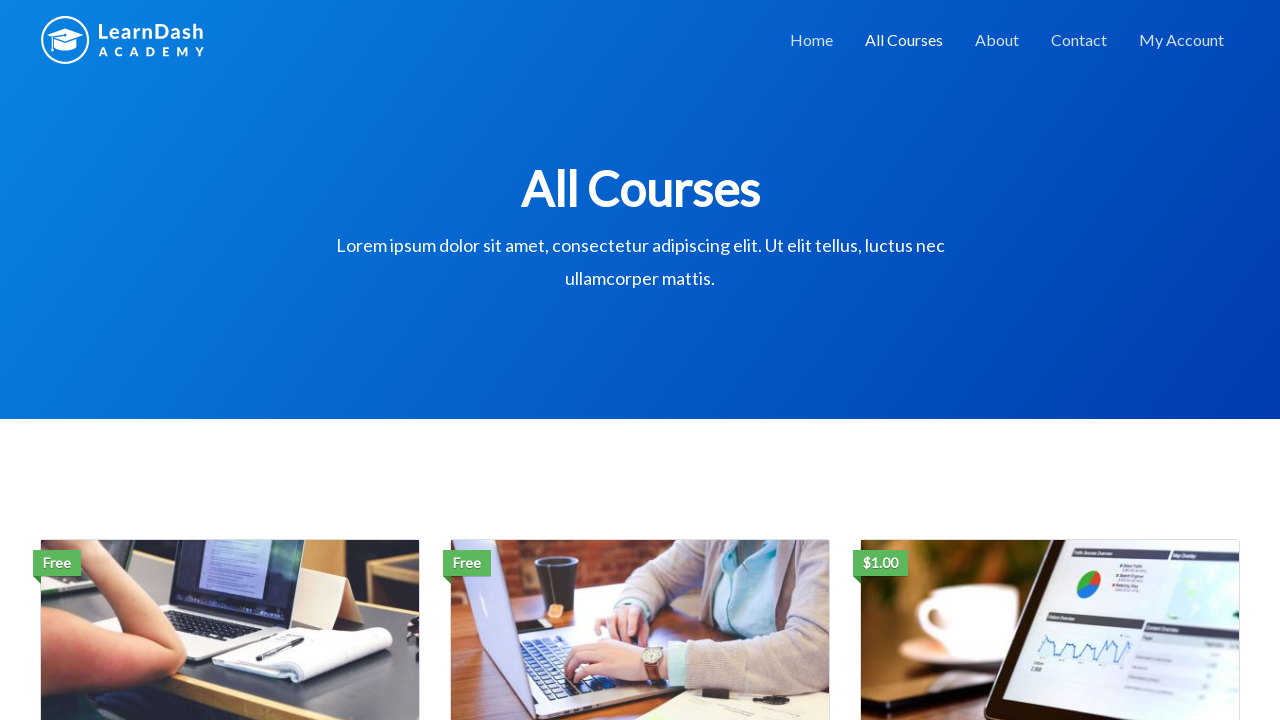

Located all course grid elements on the page
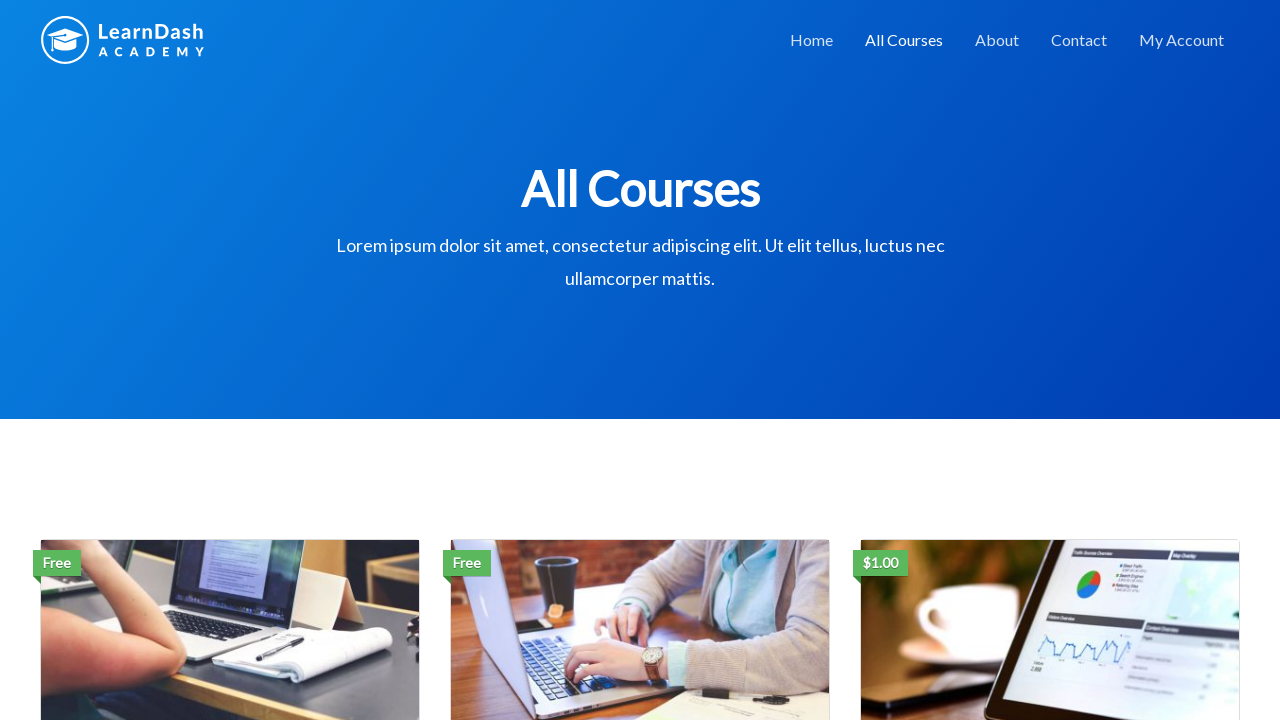

Found 3 courses displayed on the page
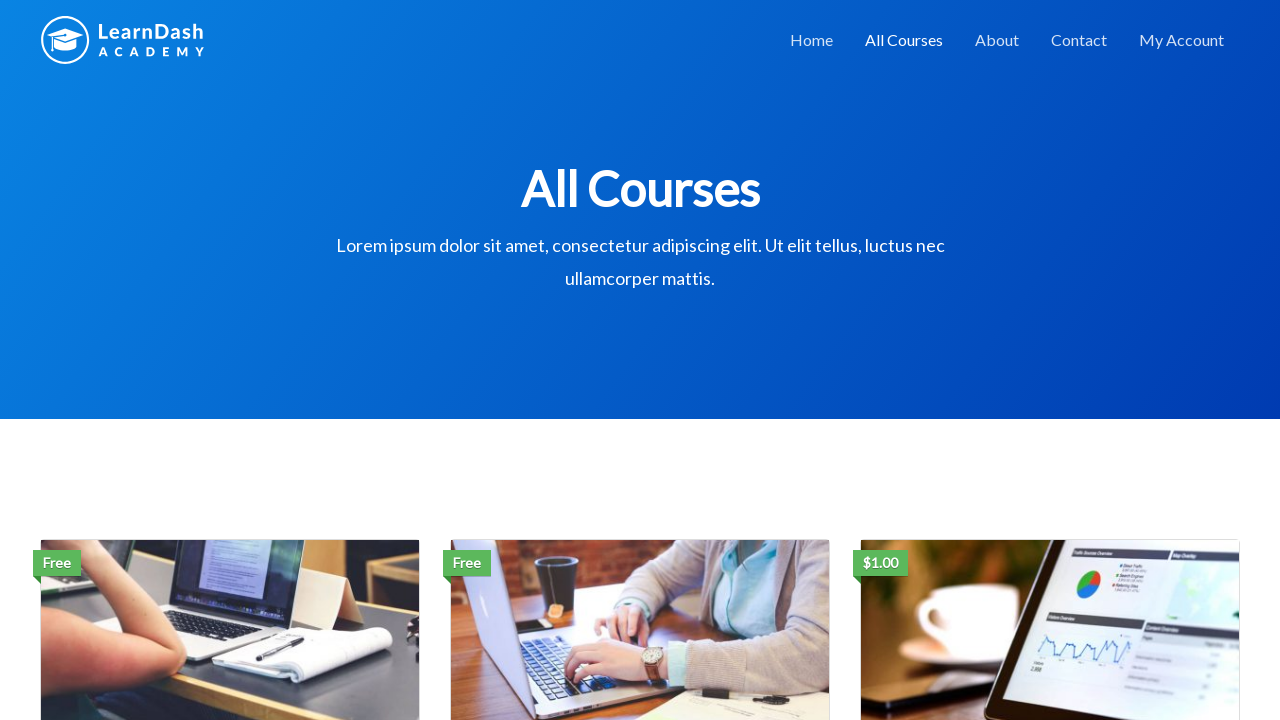

Verified that courses are displayed on the page
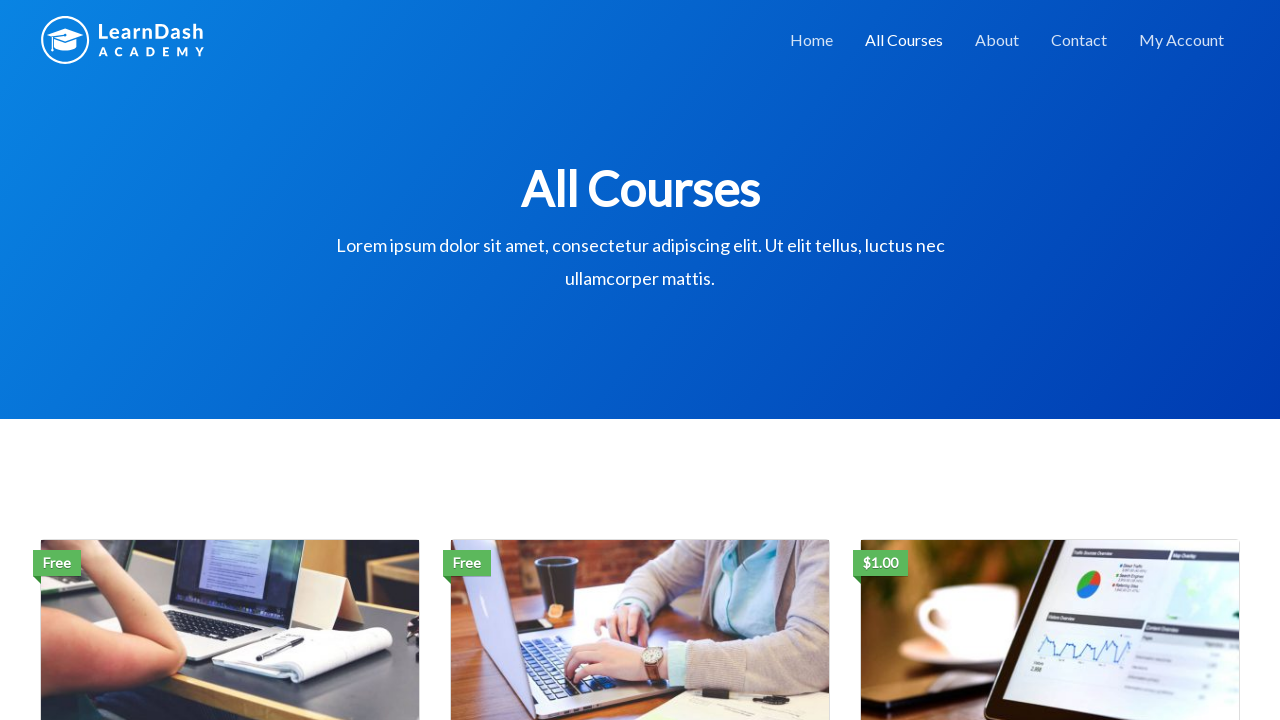

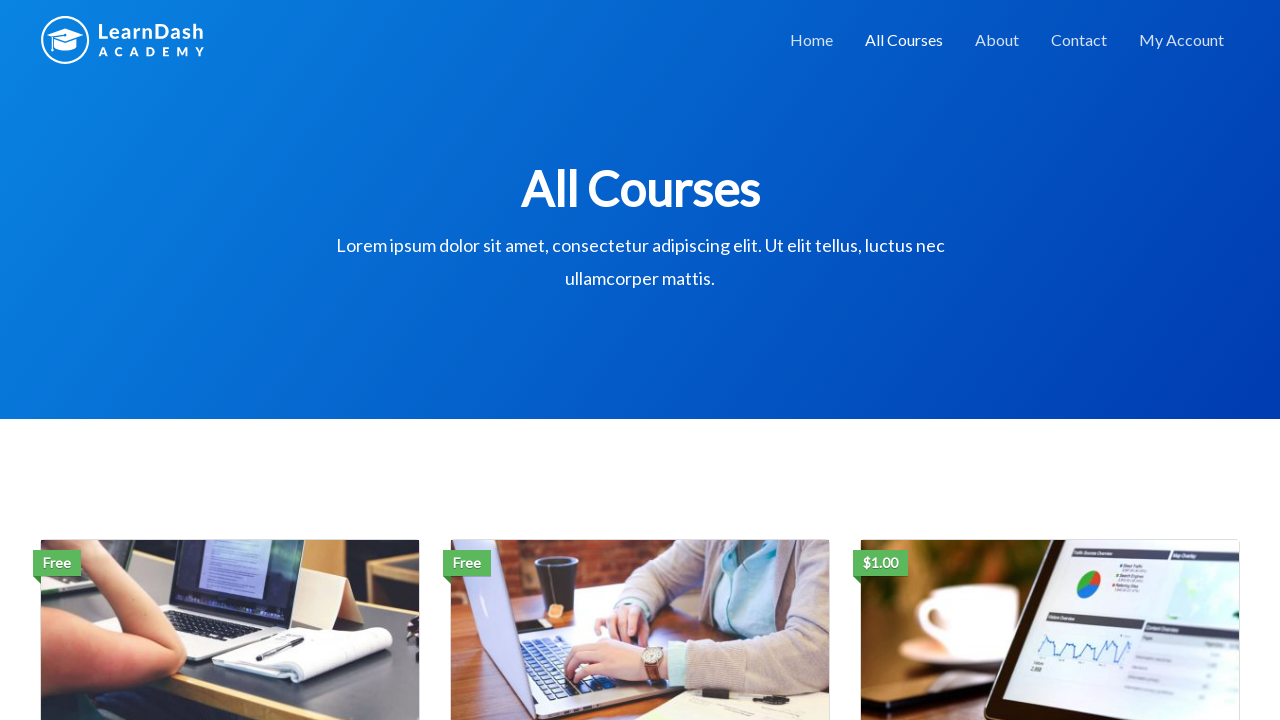